Tests window handle functionality by clicking a link to open a new window, switching to the new window to verify its content displays "New Window", then switching back to the parent window to verify its content.

Starting URL: https://the-internet.herokuapp.com/windows

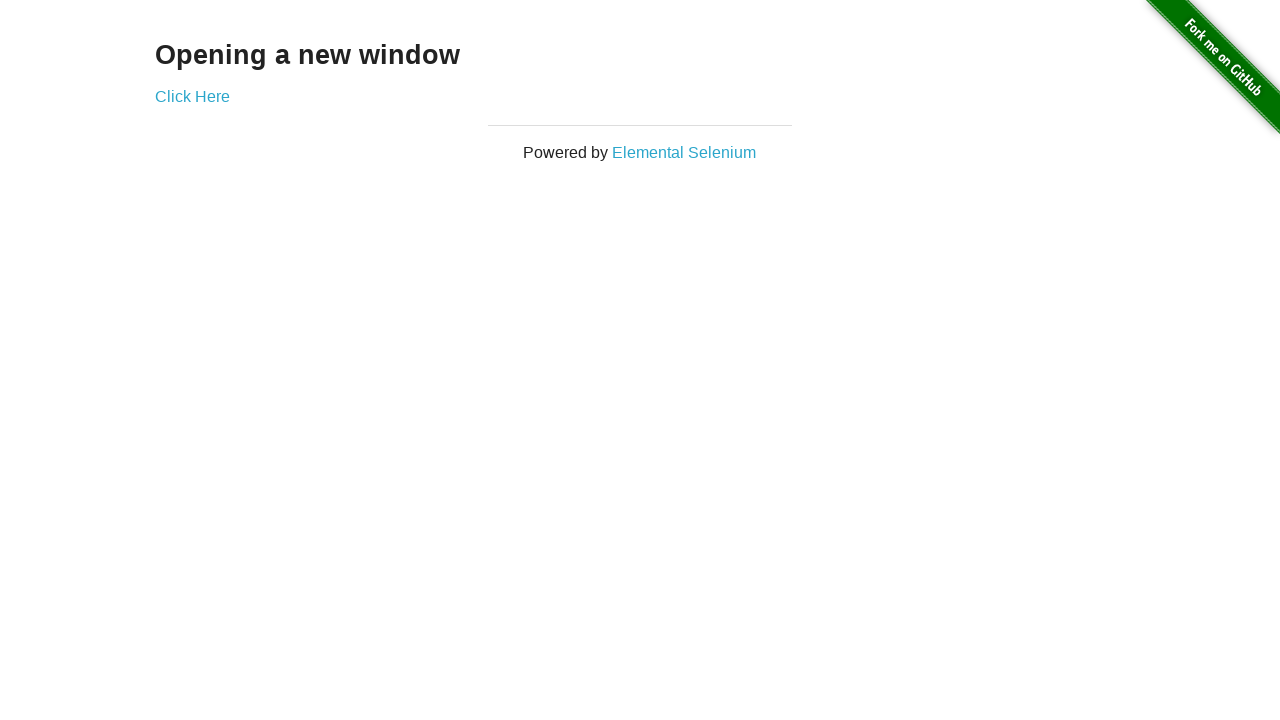

Clicked 'Click Here' link to open new window at (192, 96) on xpath=//a[.='Click Here']
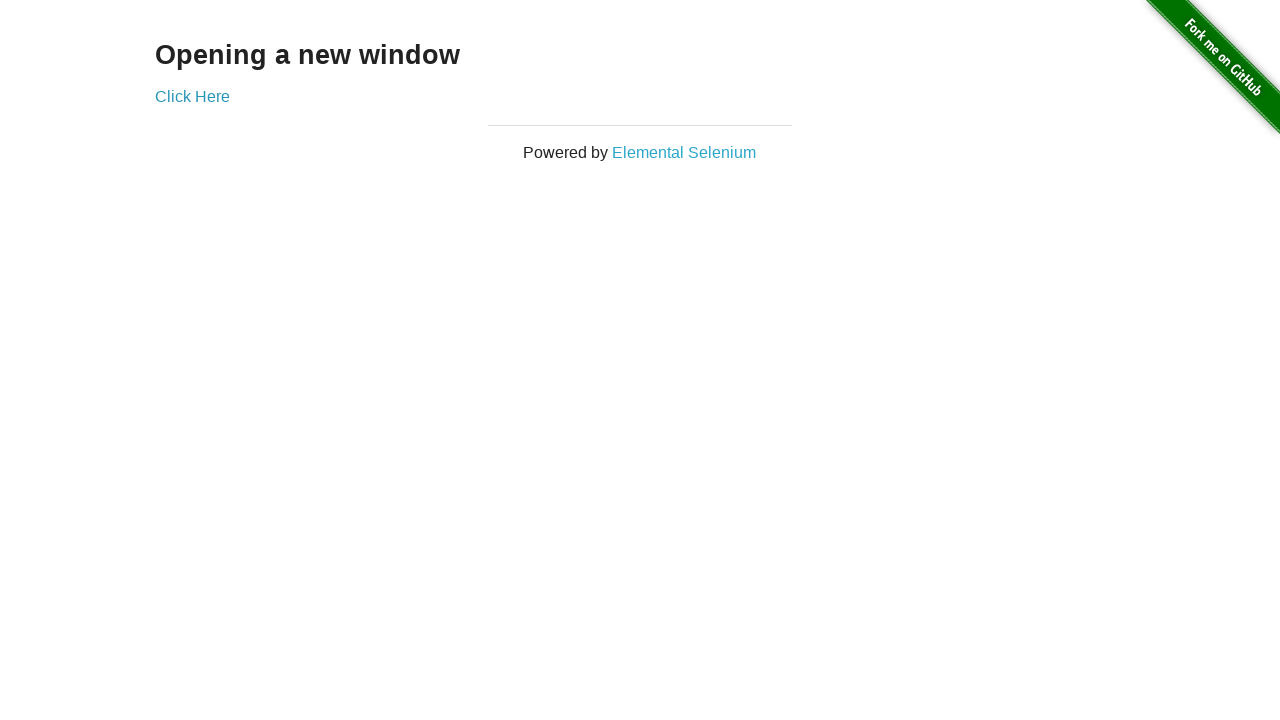

Captured new window page object
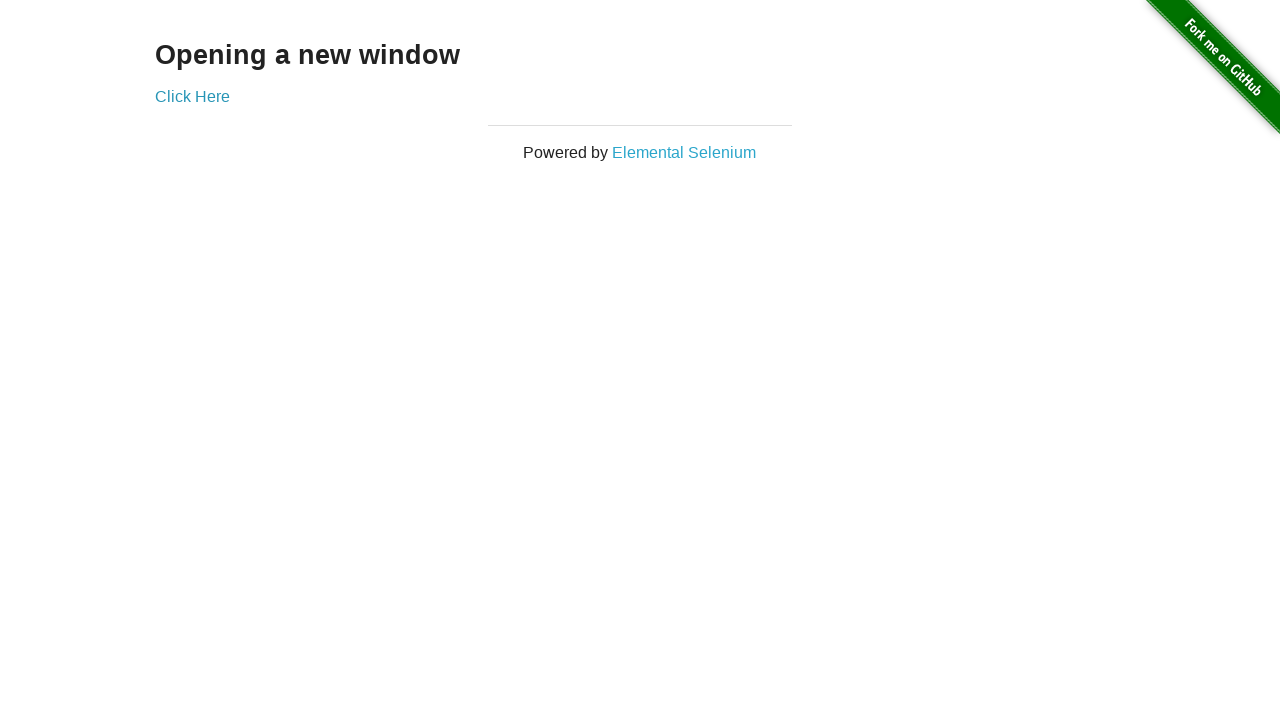

New page loaded successfully
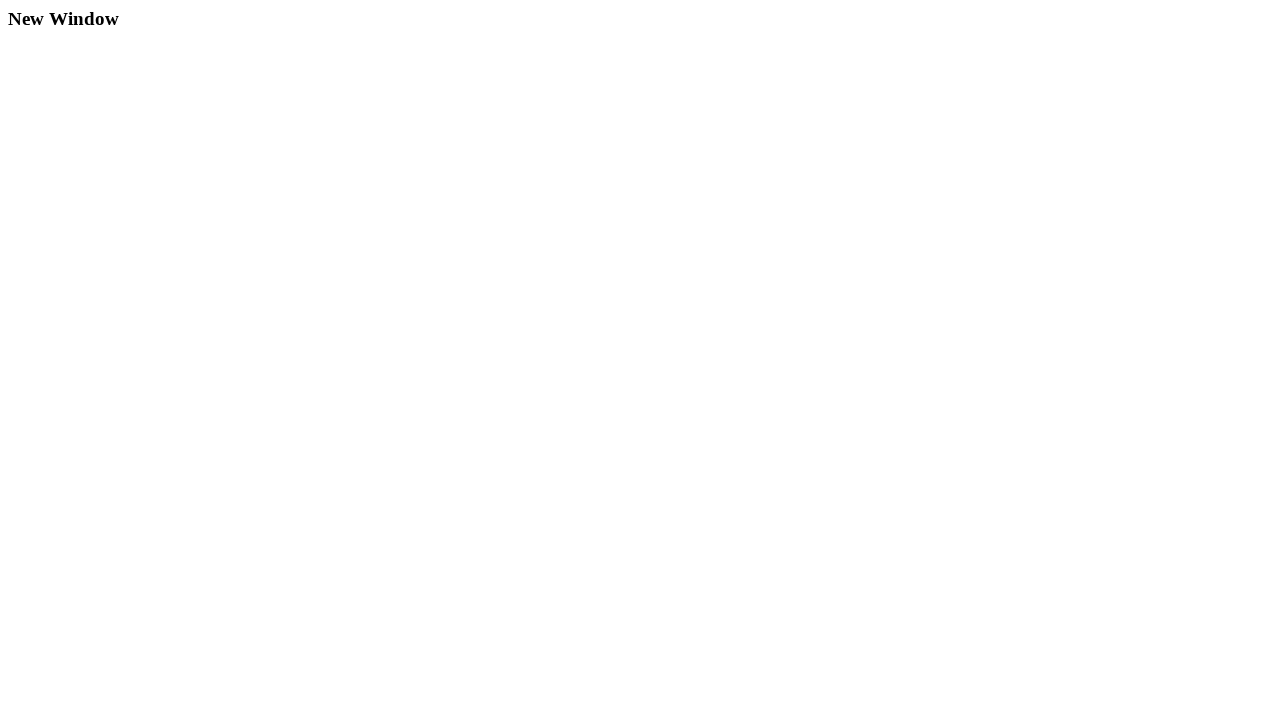

Located h3 element in new window
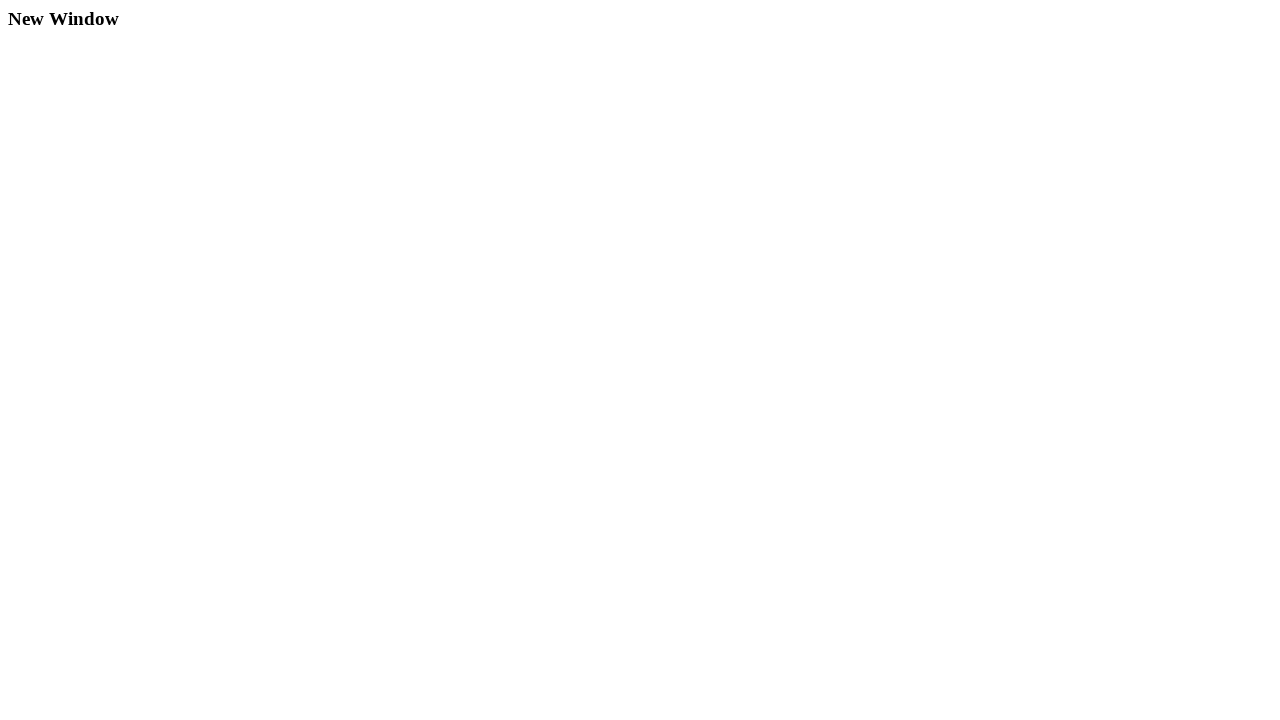

Verified new window displays 'New Window' heading
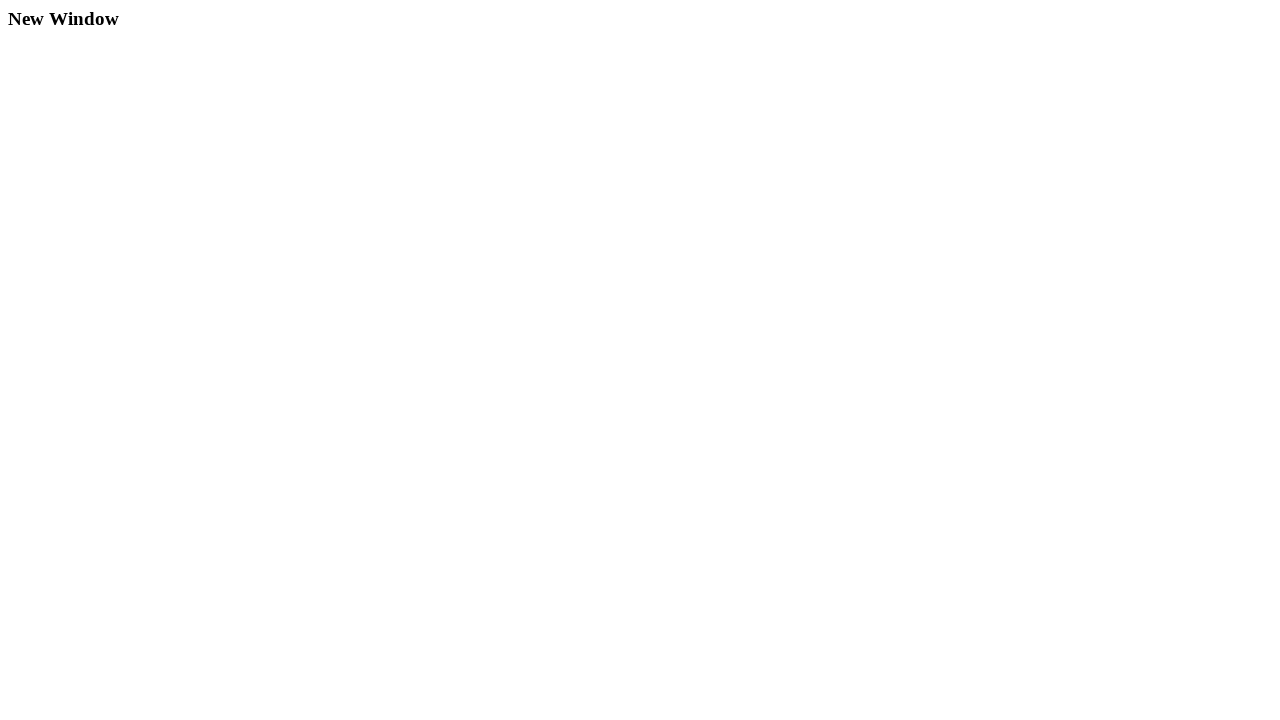

Located h3 element in parent window
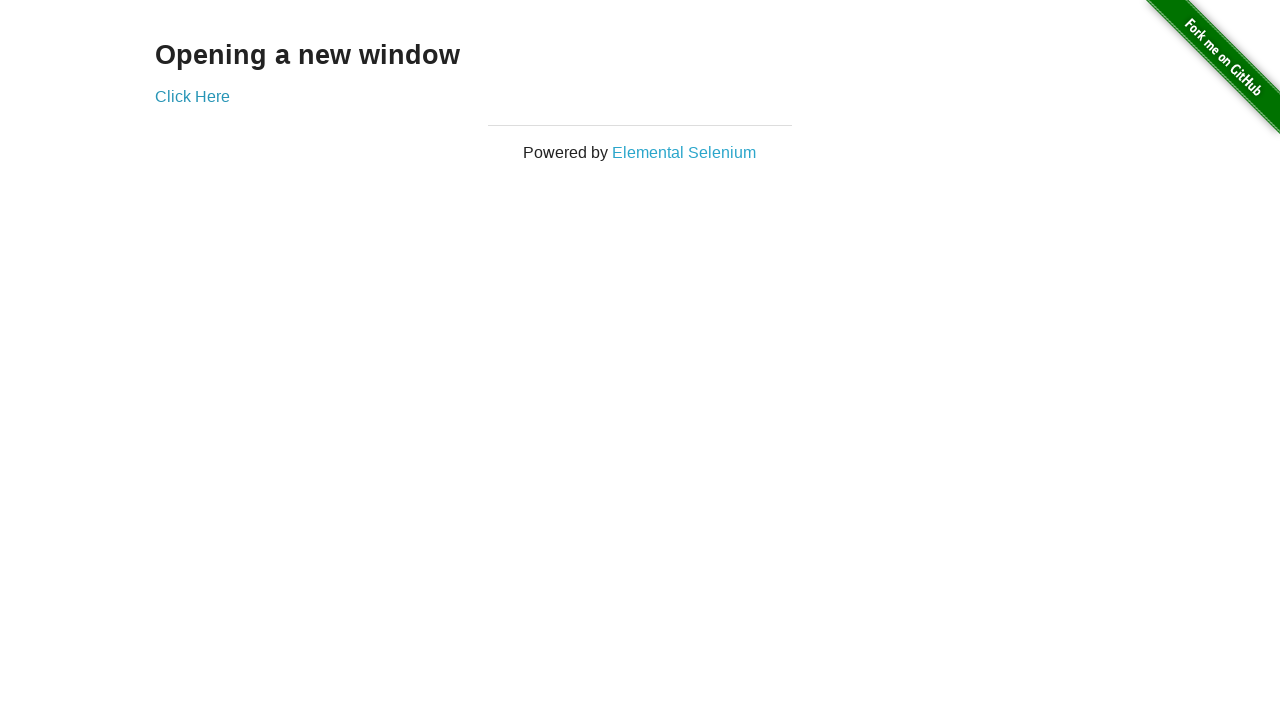

Verified parent window displays 'Opening a new window' heading
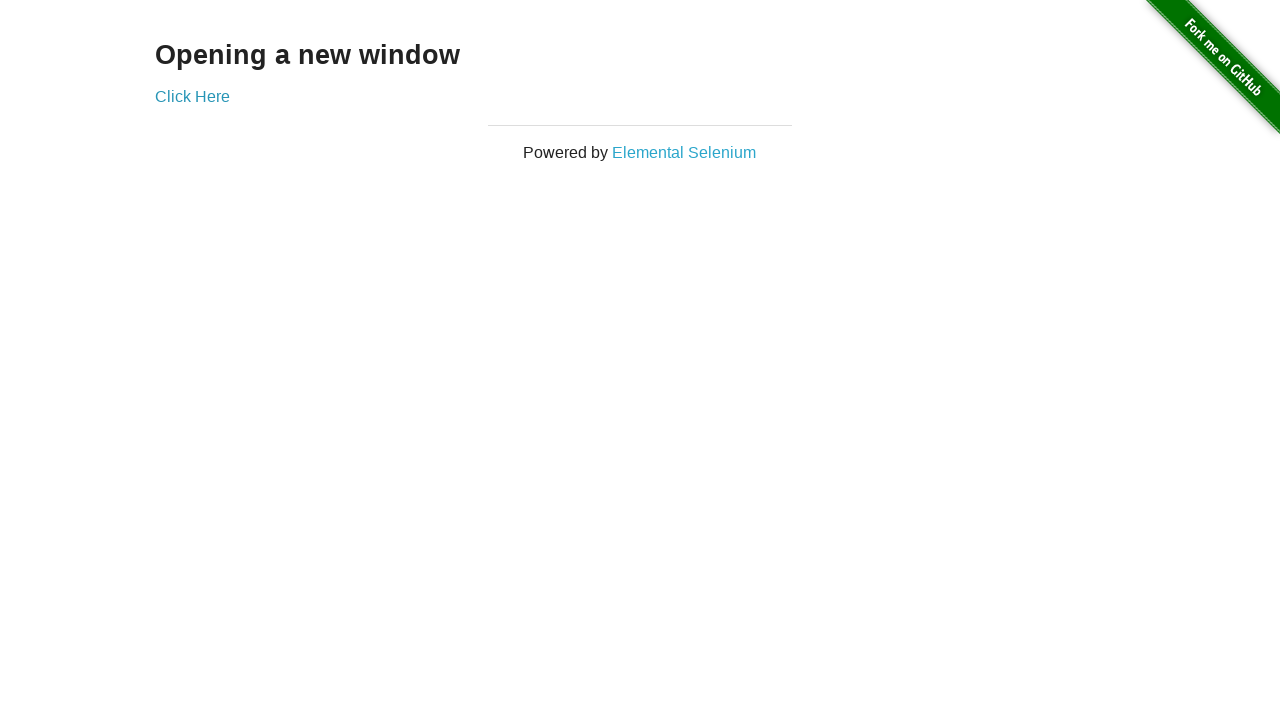

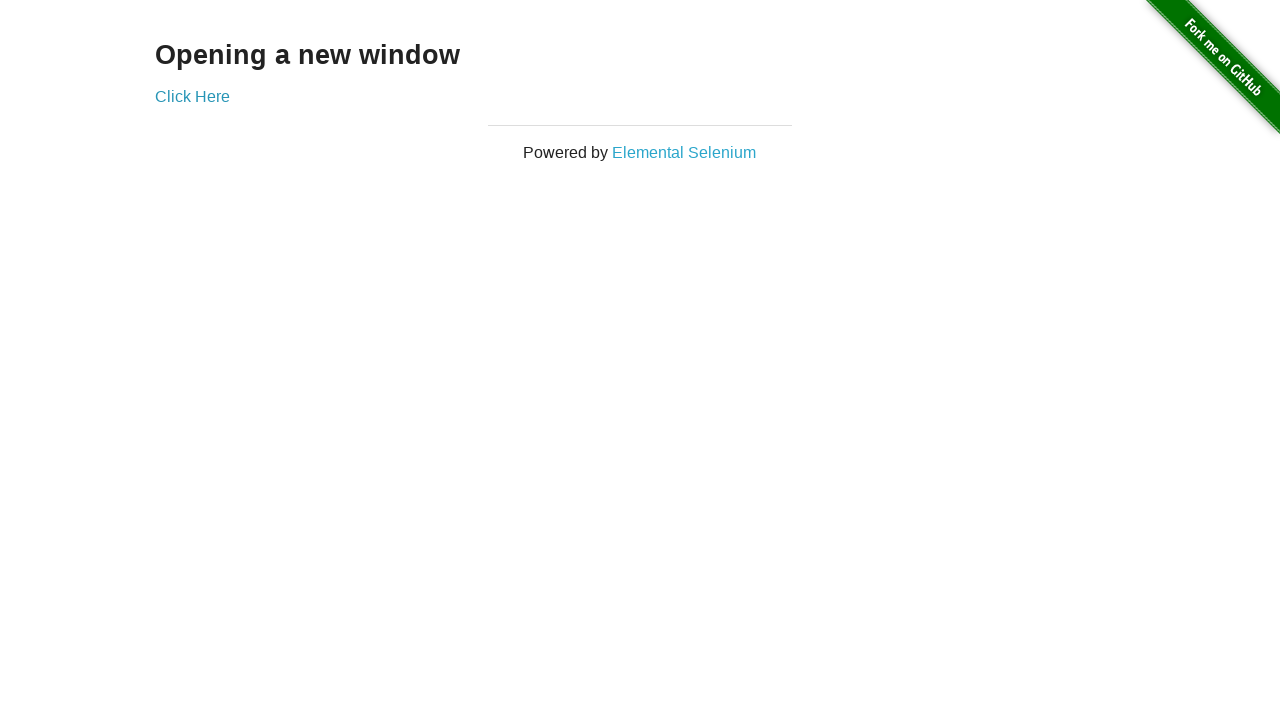